Tests keyboard actions by filling a textarea, selecting all text with Ctrl+A, copying with Ctrl+C, tabbing to another field, and pasting with Ctrl+V

Starting URL: https://gotranscript.com/text-compare

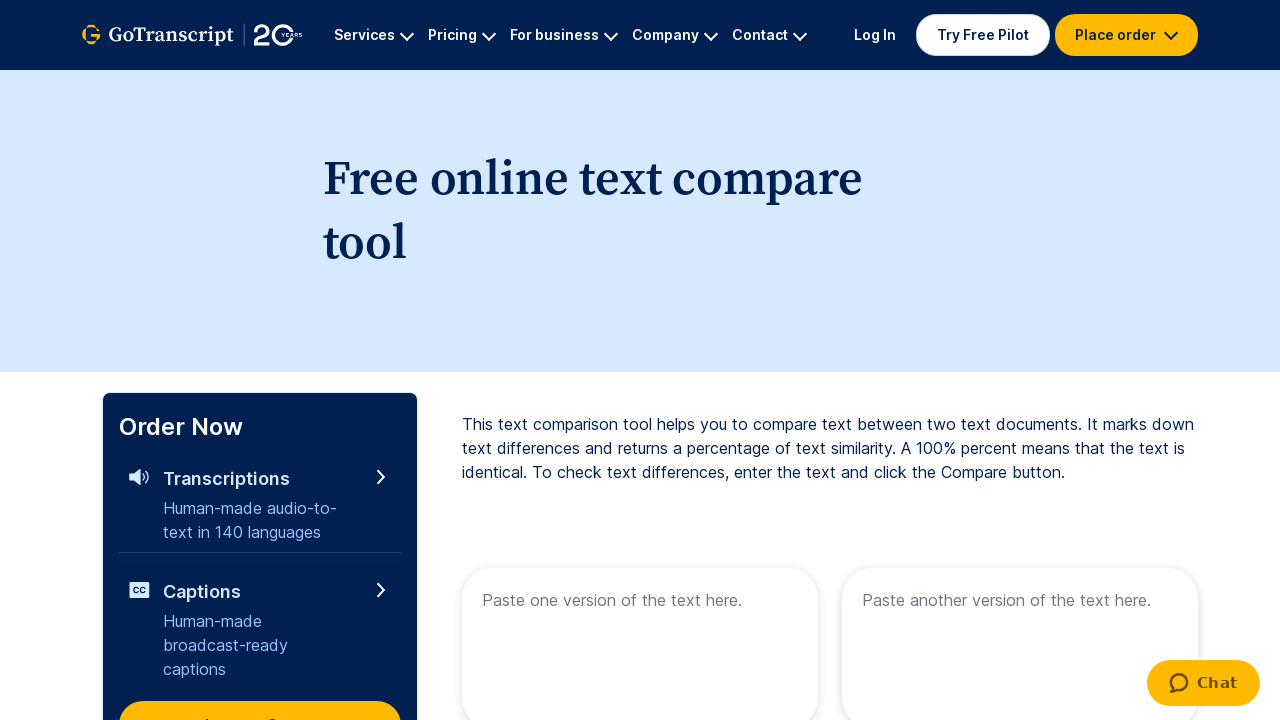

Filled first textarea with 'Welcome to automation' on xpath=//textarea[@name="text1"]
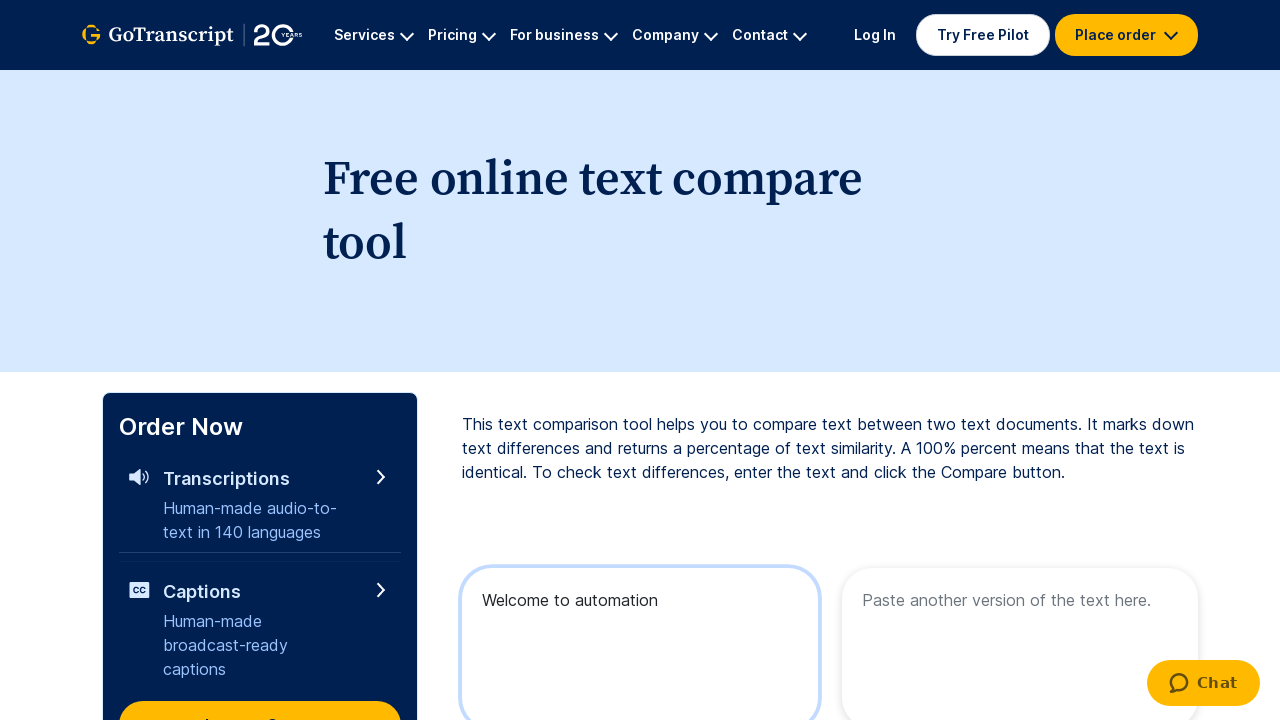

Selected all text in textarea with Ctrl+A
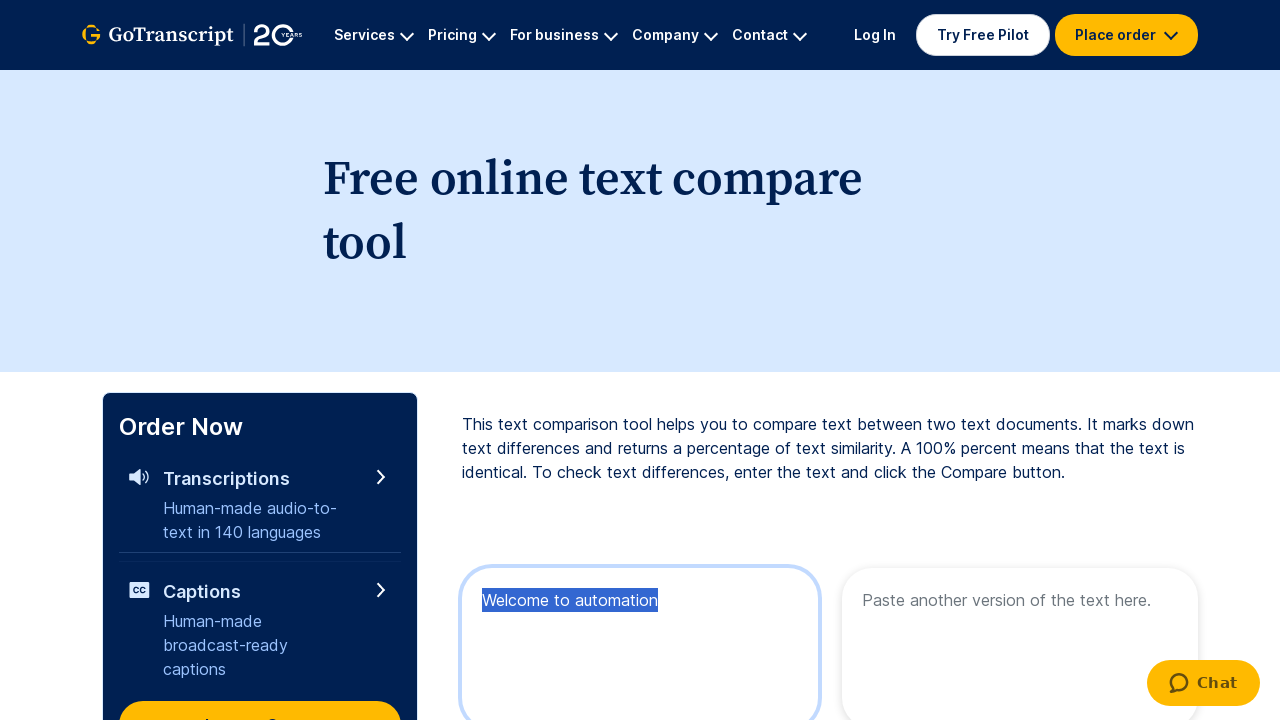

Copied selected text with Ctrl+C
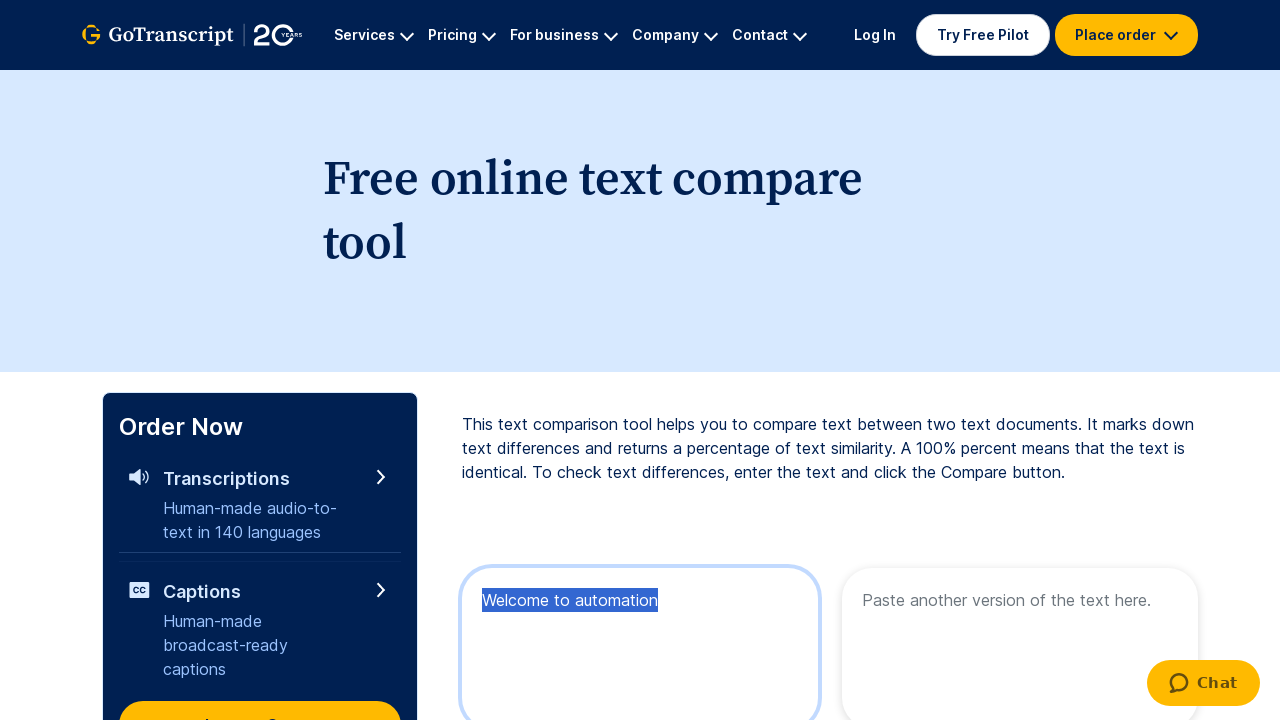

Pressed Tab key down to move to next field
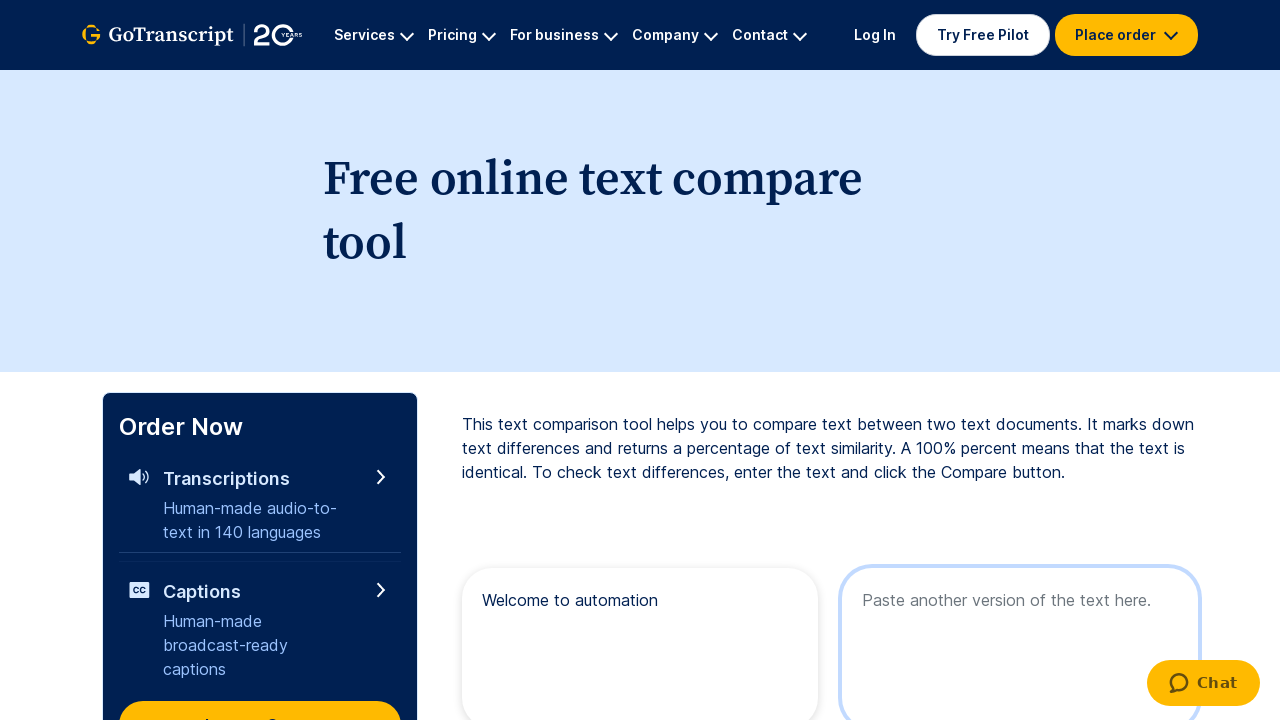

Released Tab key
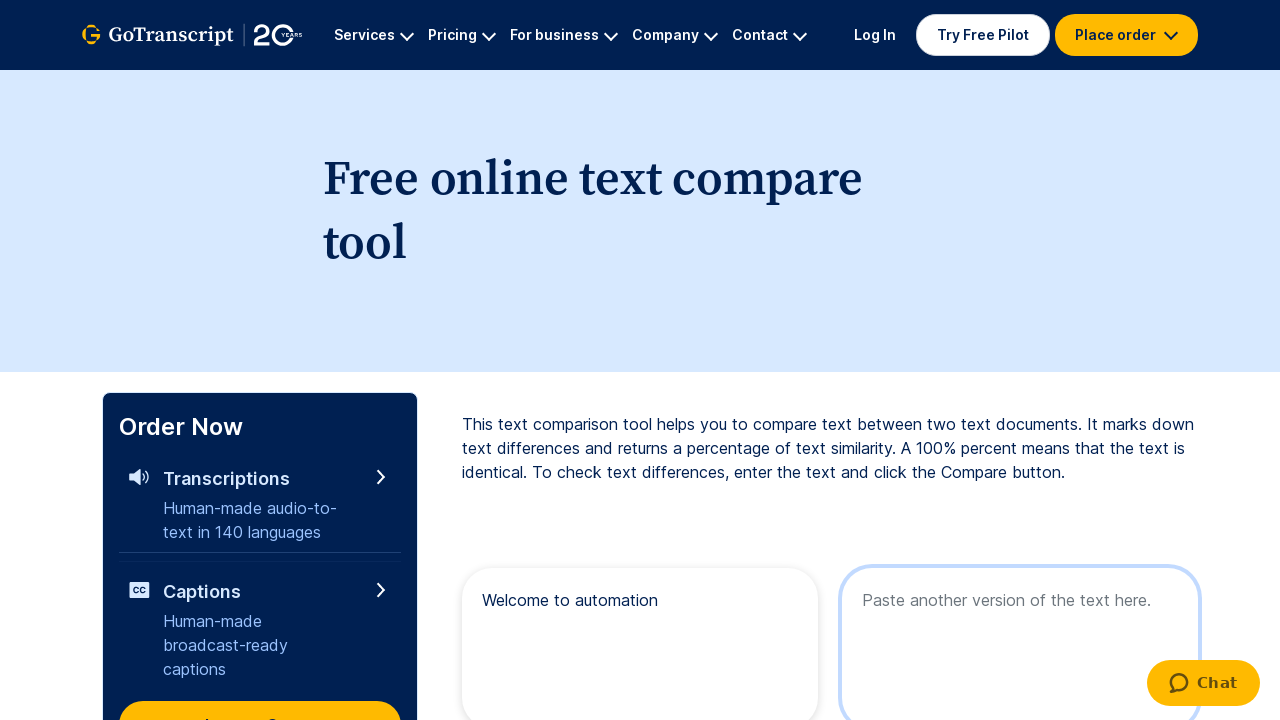

Pasted copied text with Ctrl+V into next field
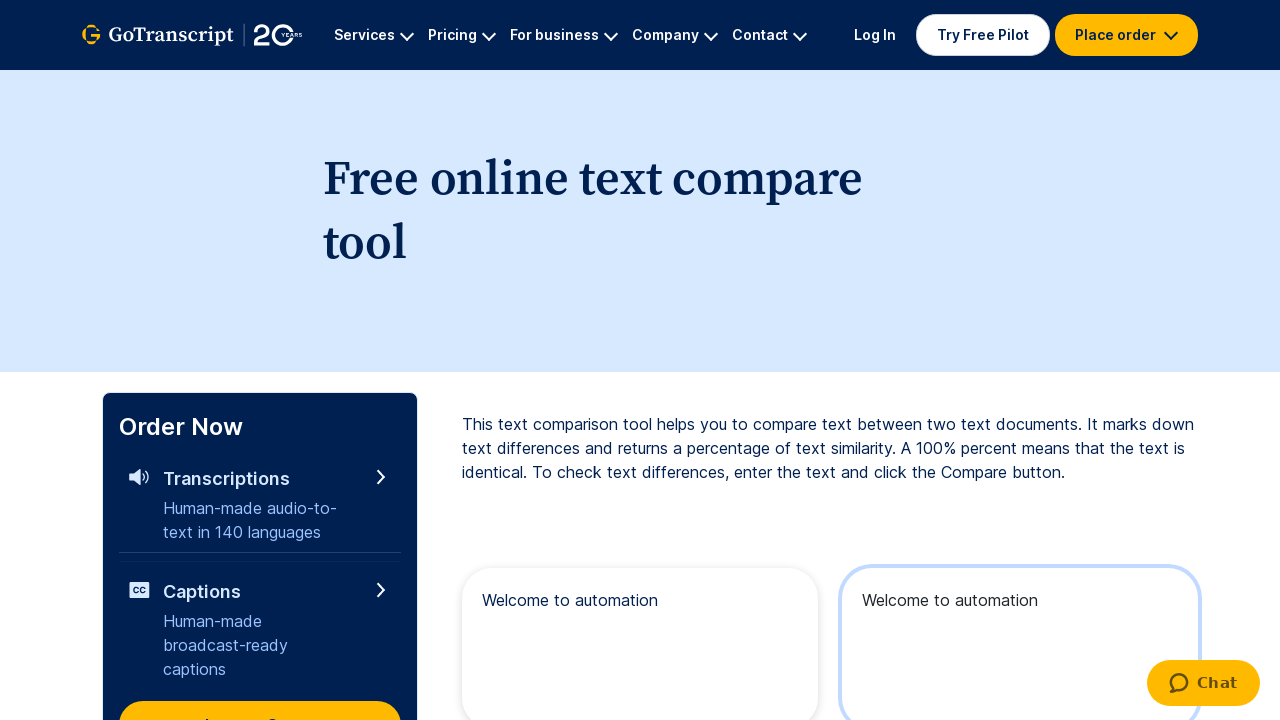

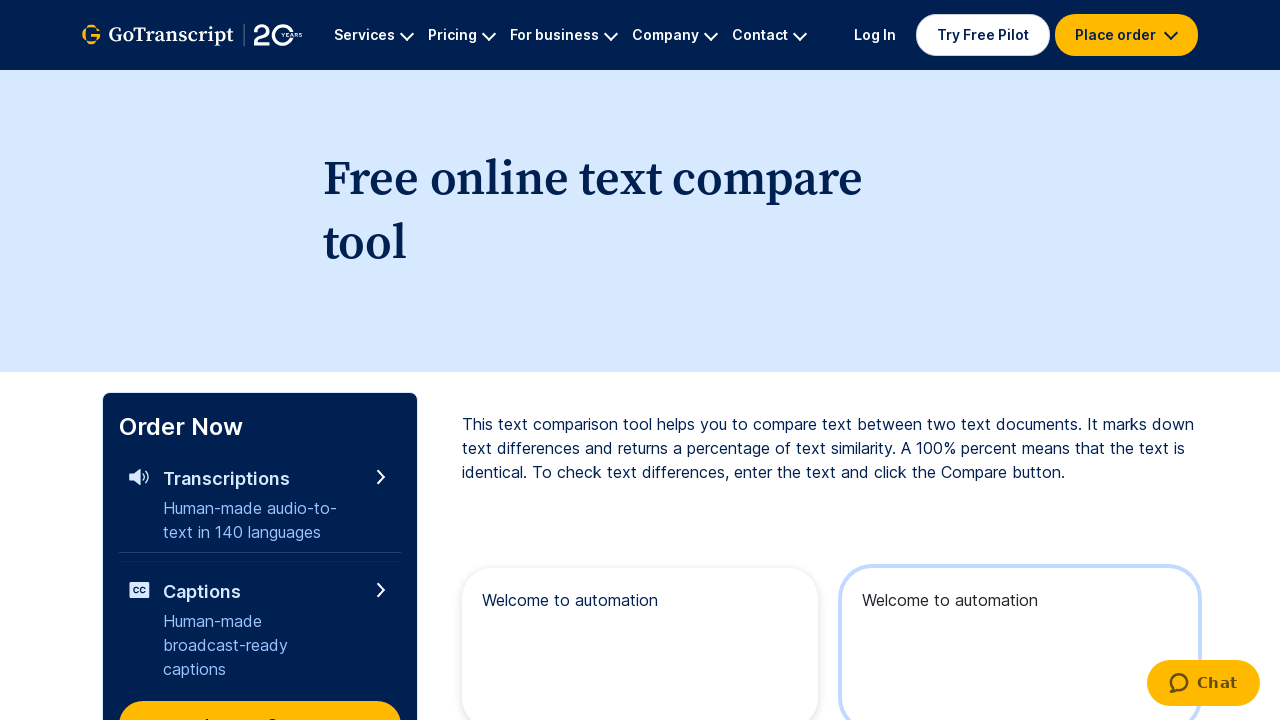